Tests link counting and navigation on a practice automation page, counting total links on page, footer links, and opening footer column links in new tabs

Starting URL: https://rahulshettyacademy.com/AutomationPractice/

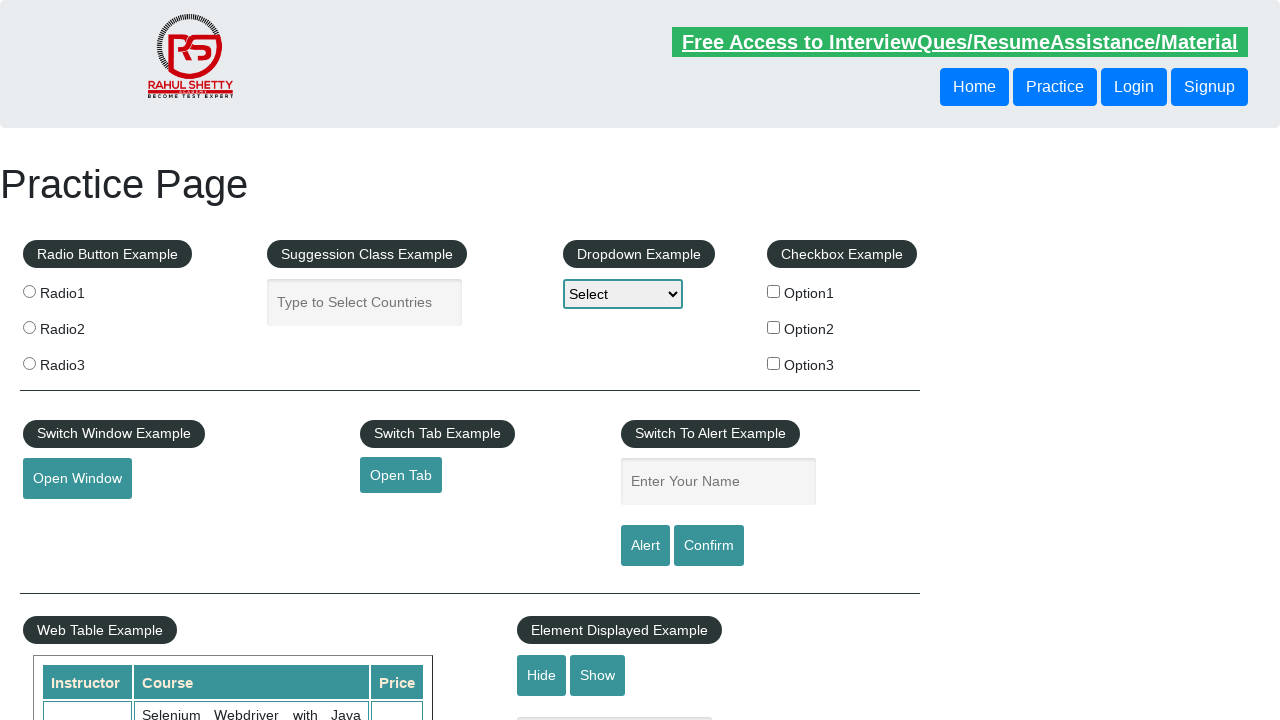

Counted all links on page: 27 total links found
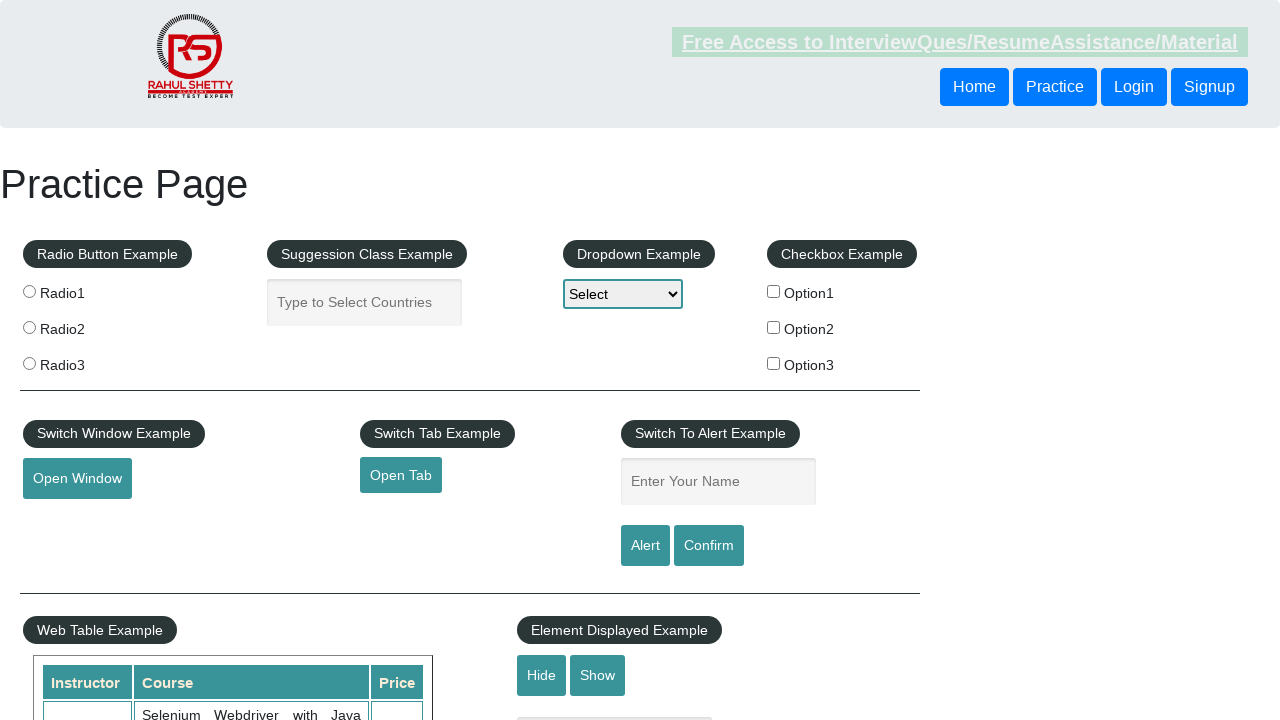

Counted footer links using XPath: 20 footer links found
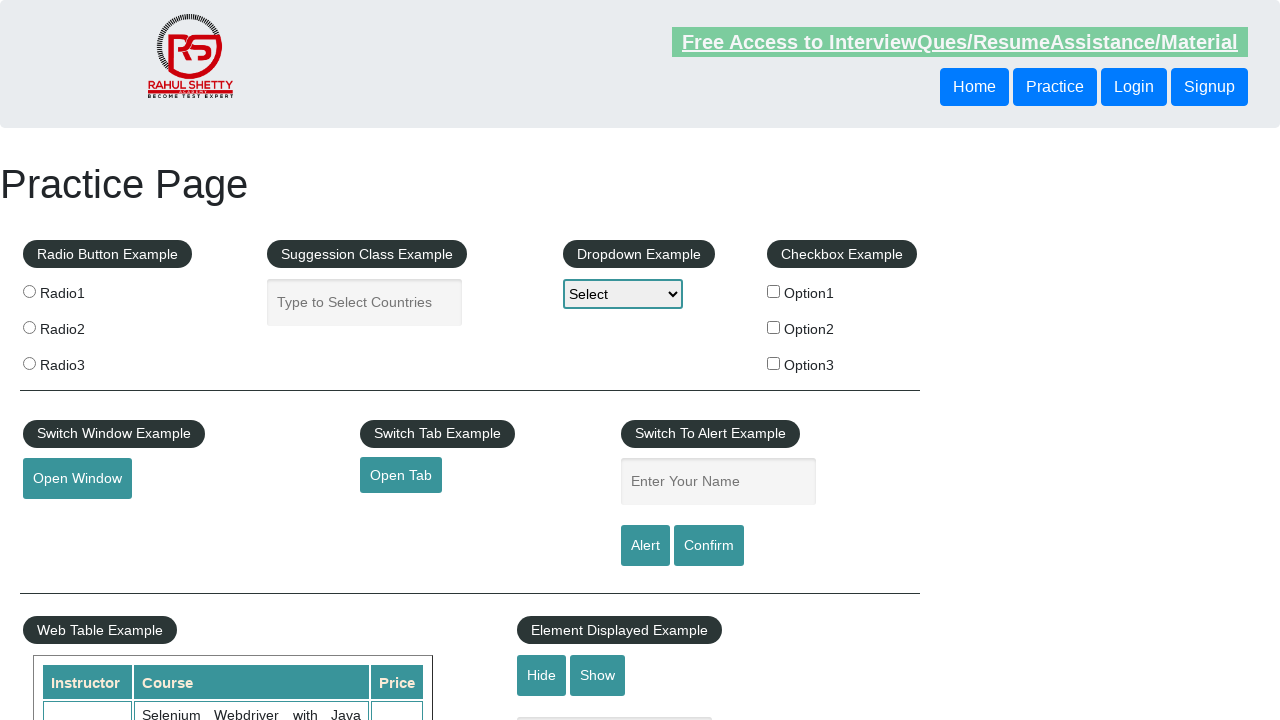

Located footer element with ID 'gf-BIG'
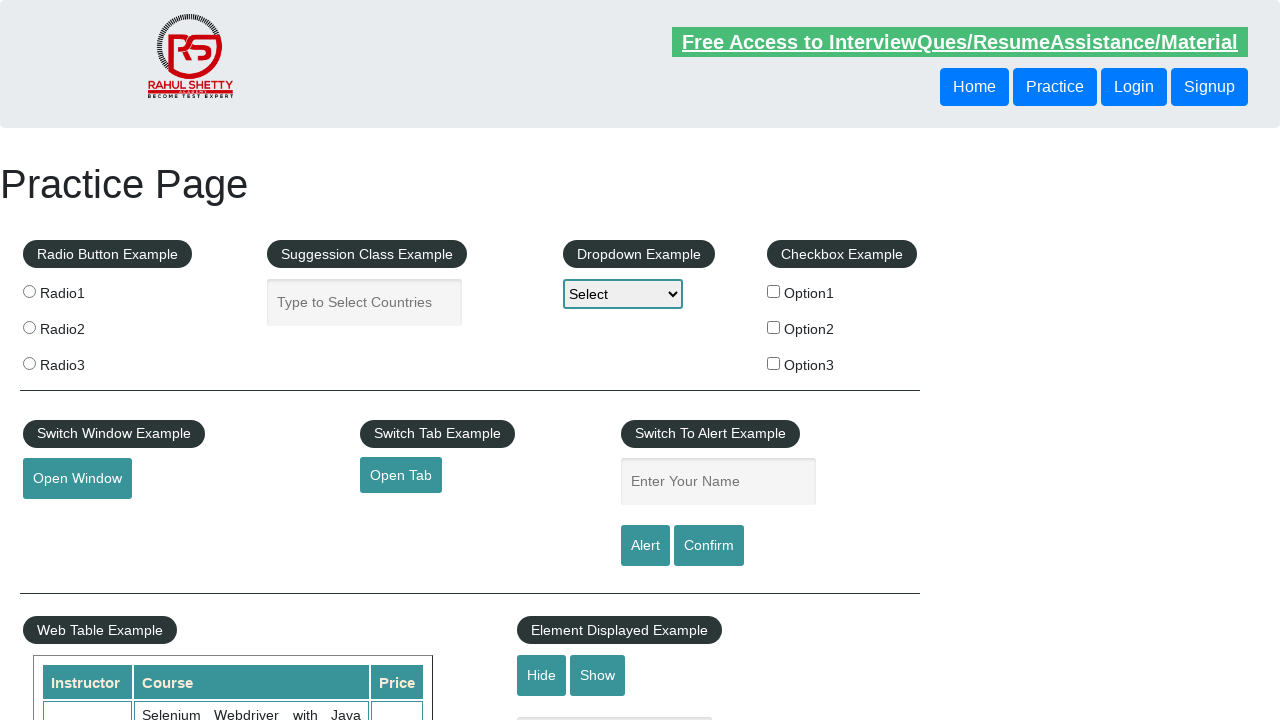

Counted links scoped to footer element: 20 footer links found
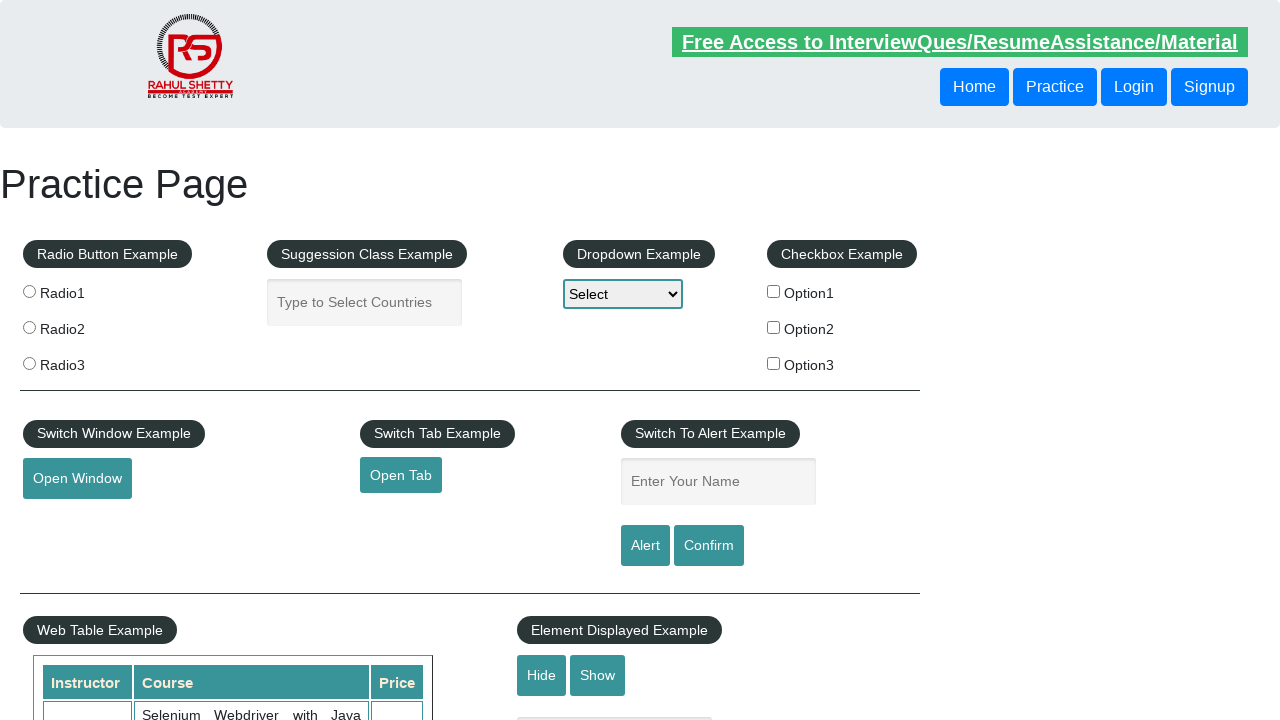

Located first column of footer table
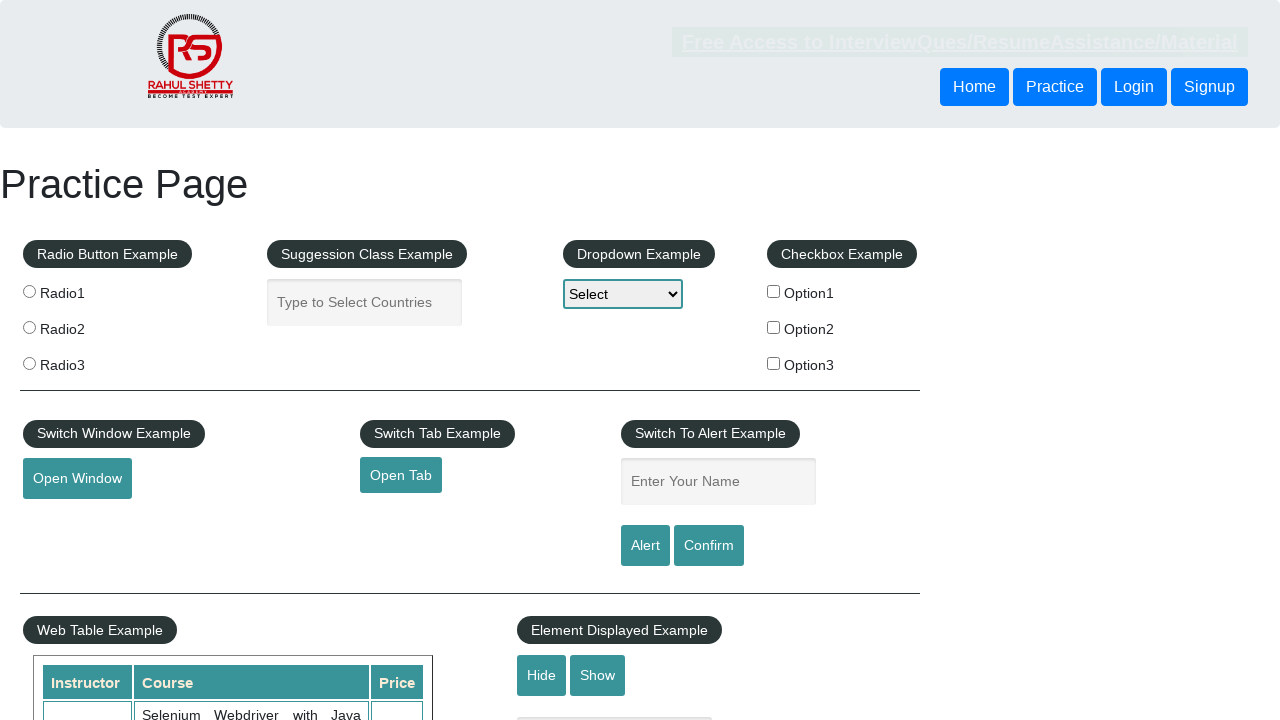

Counted first column footer links: 5 links found
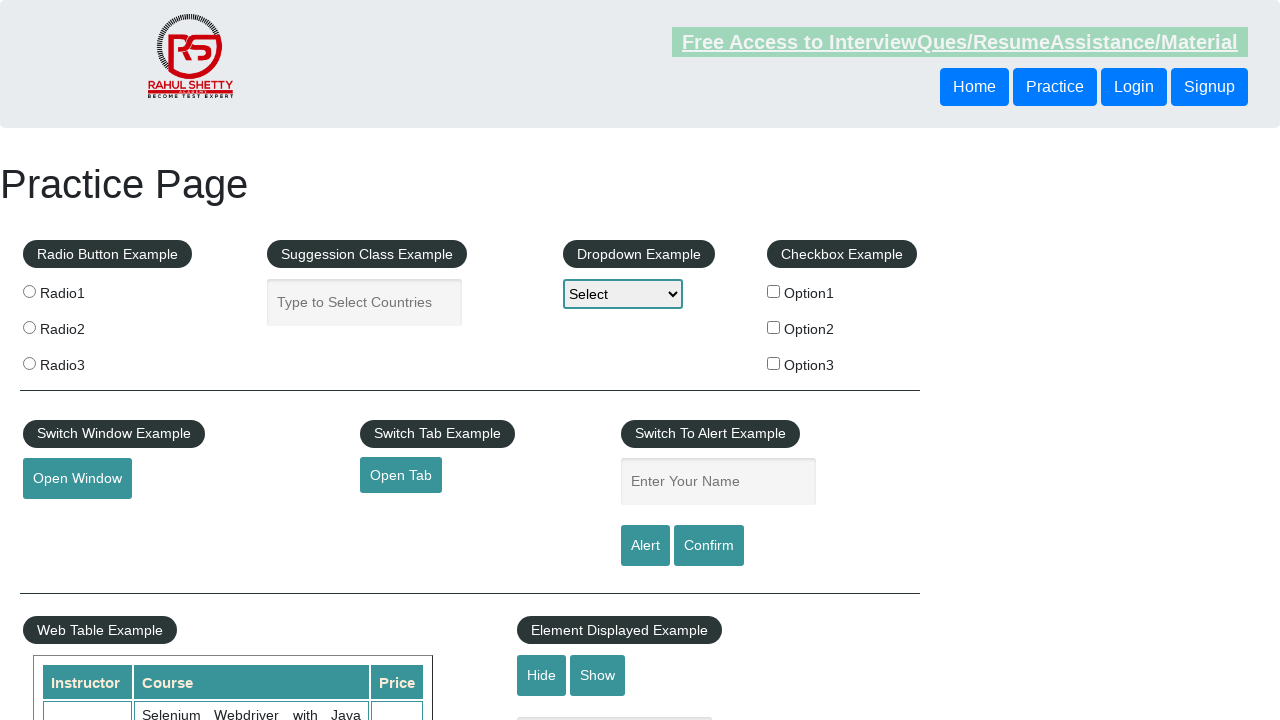

Clicked footer first column link 1 with Ctrl modifier to open in new tab
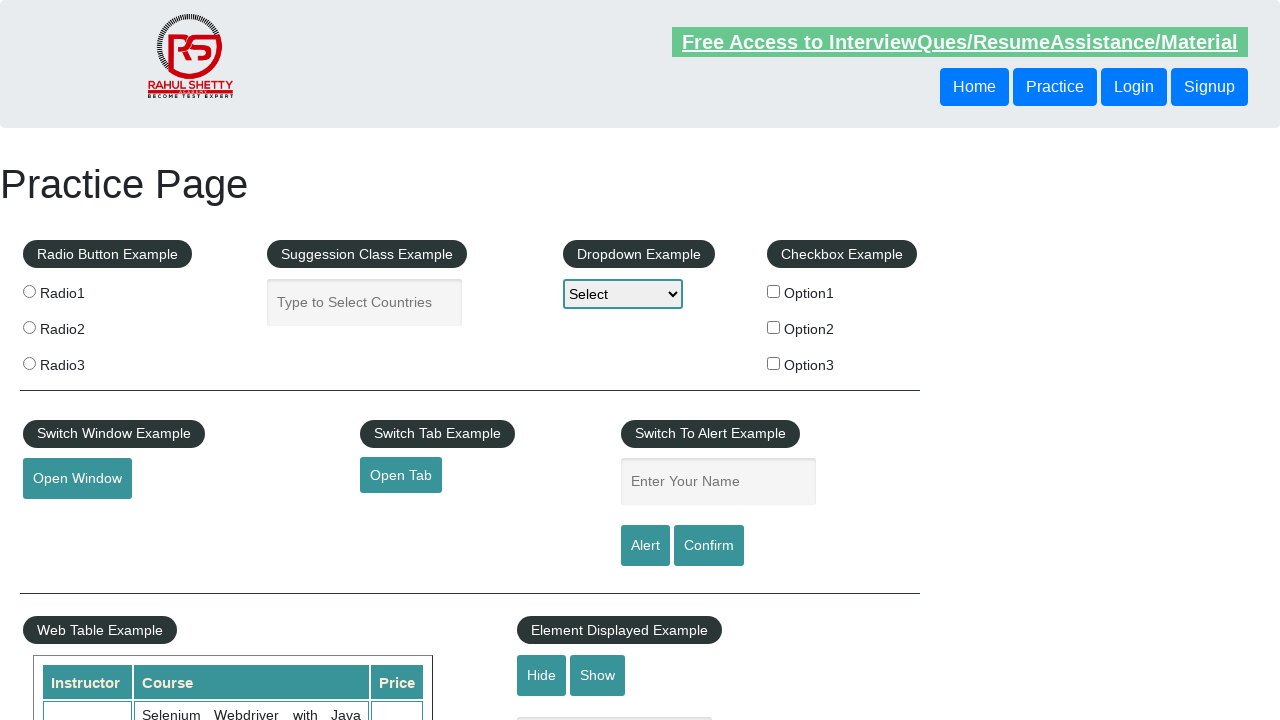

Waited 2 seconds for new tab to open after clicking link 1 at (157, 482) on xpath=//div[@id='gf-BIG'] >> xpath=//table/tbody/tr/td[1]/ul >> a >> nth=0
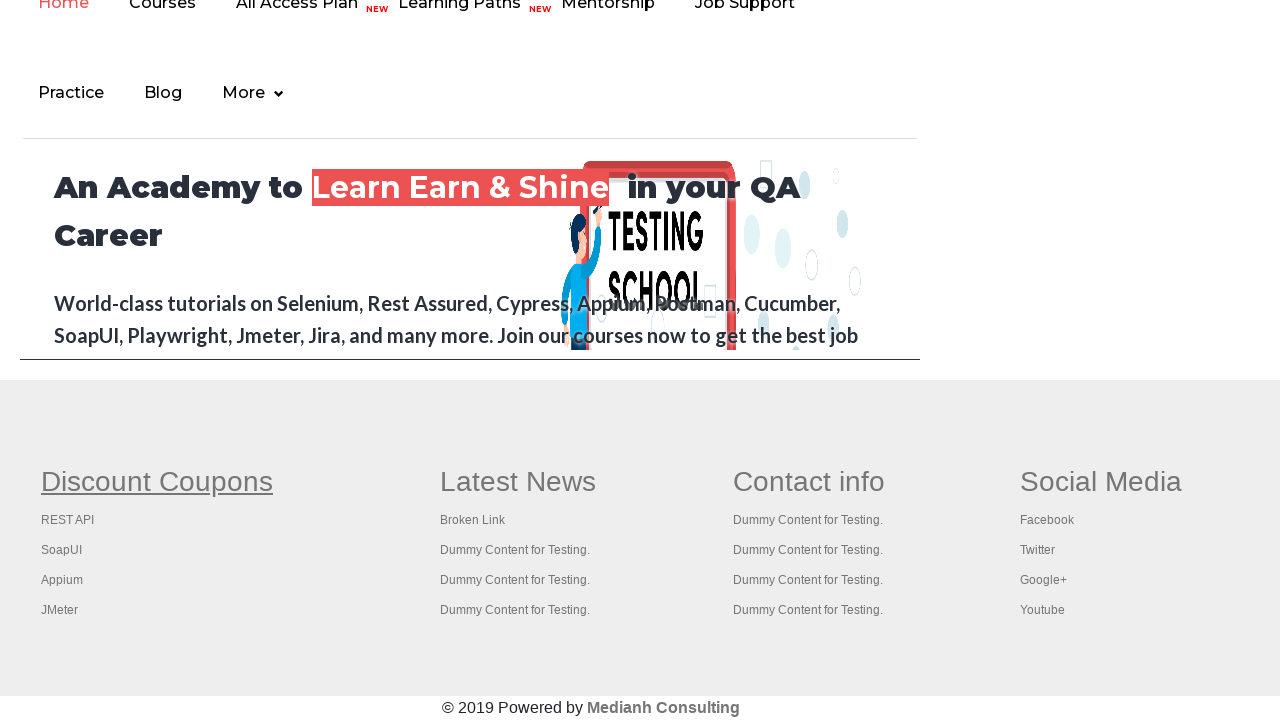

Clicked footer first column link 2 with Ctrl modifier to open in new tab
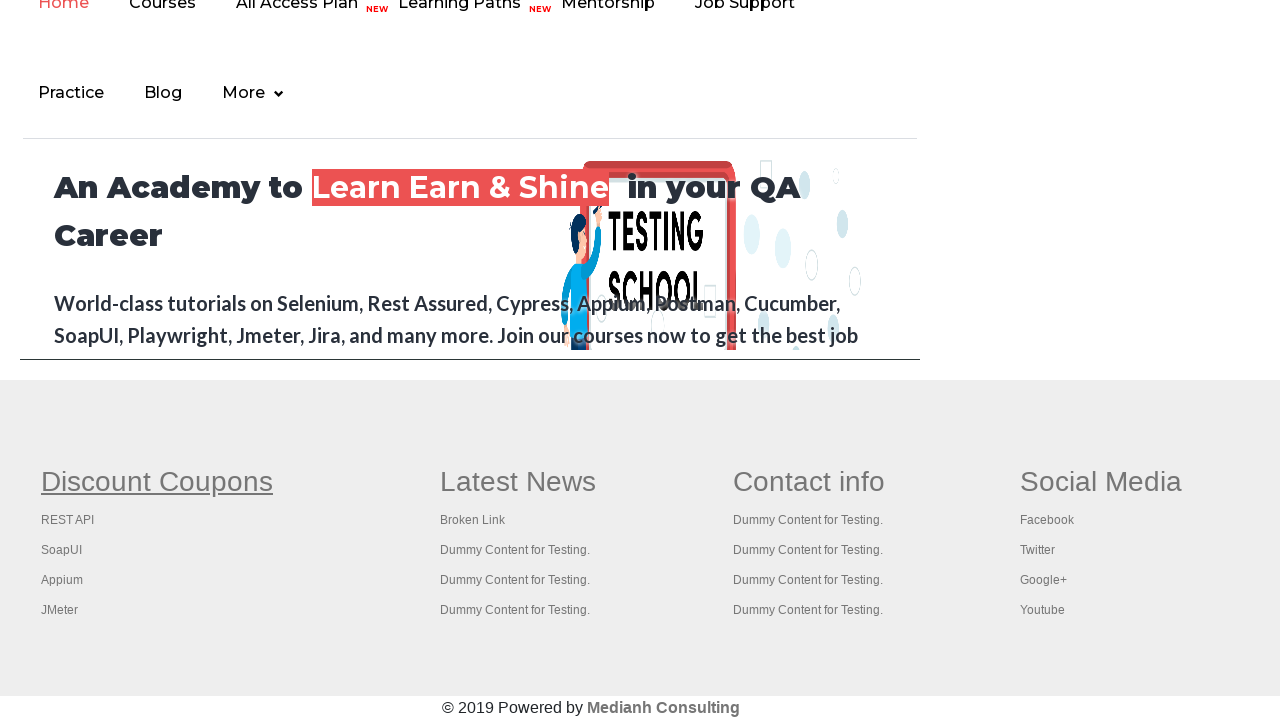

Waited 2 seconds for new tab to open after clicking link 2 at (68, 520) on xpath=//div[@id='gf-BIG'] >> xpath=//table/tbody/tr/td[1]/ul >> a >> nth=1
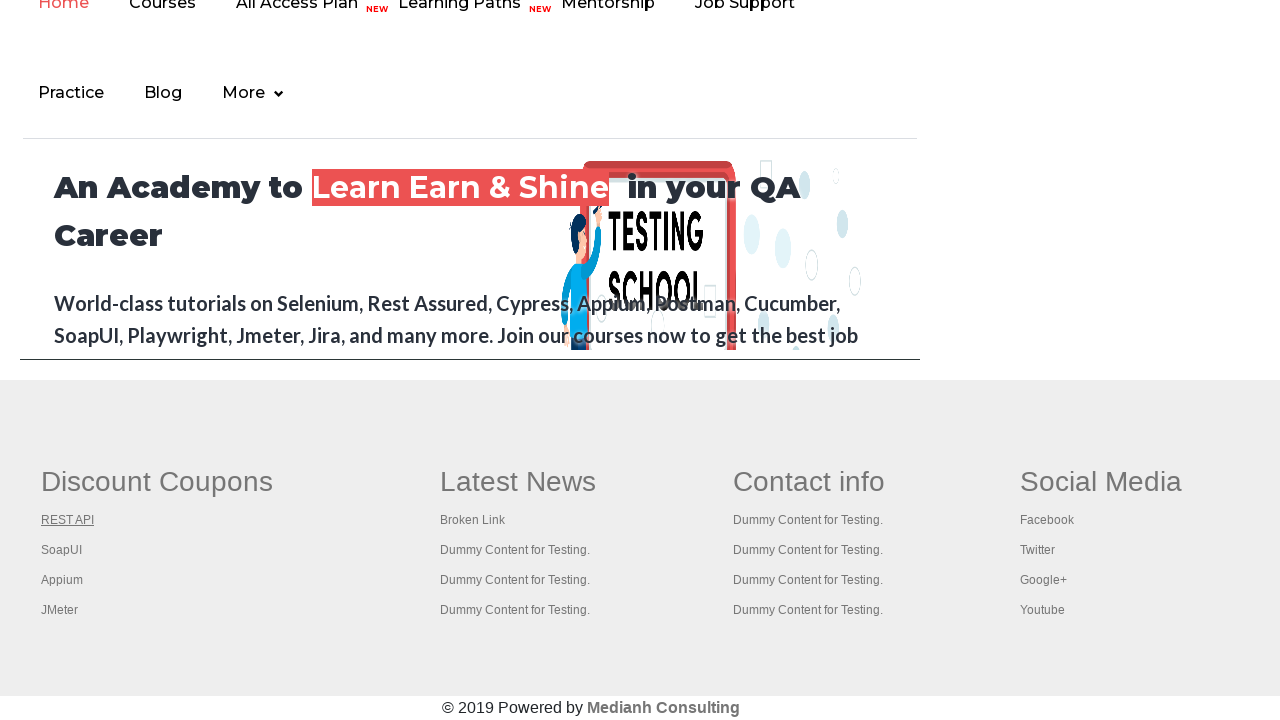

Clicked footer first column link 3 with Ctrl modifier to open in new tab
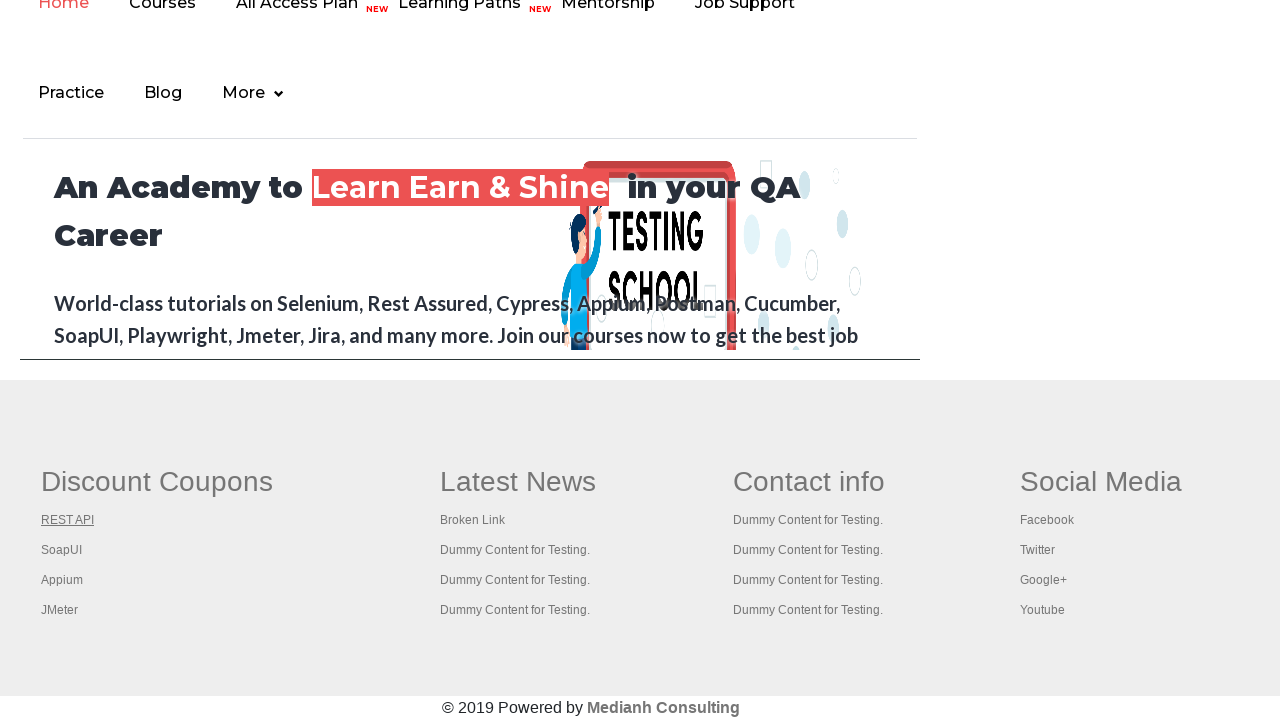

Waited 2 seconds for new tab to open after clicking link 3 at (62, 550) on xpath=//div[@id='gf-BIG'] >> xpath=//table/tbody/tr/td[1]/ul >> a >> nth=2
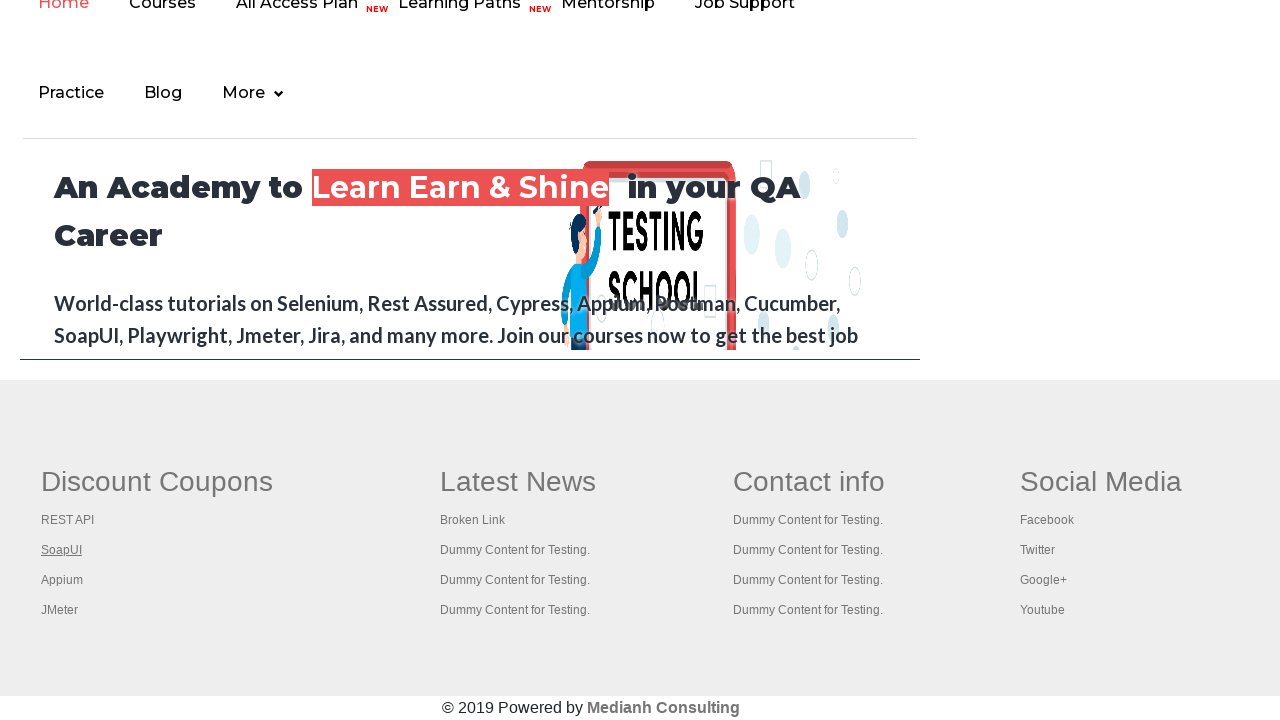

Clicked footer first column link 4 with Ctrl modifier to open in new tab
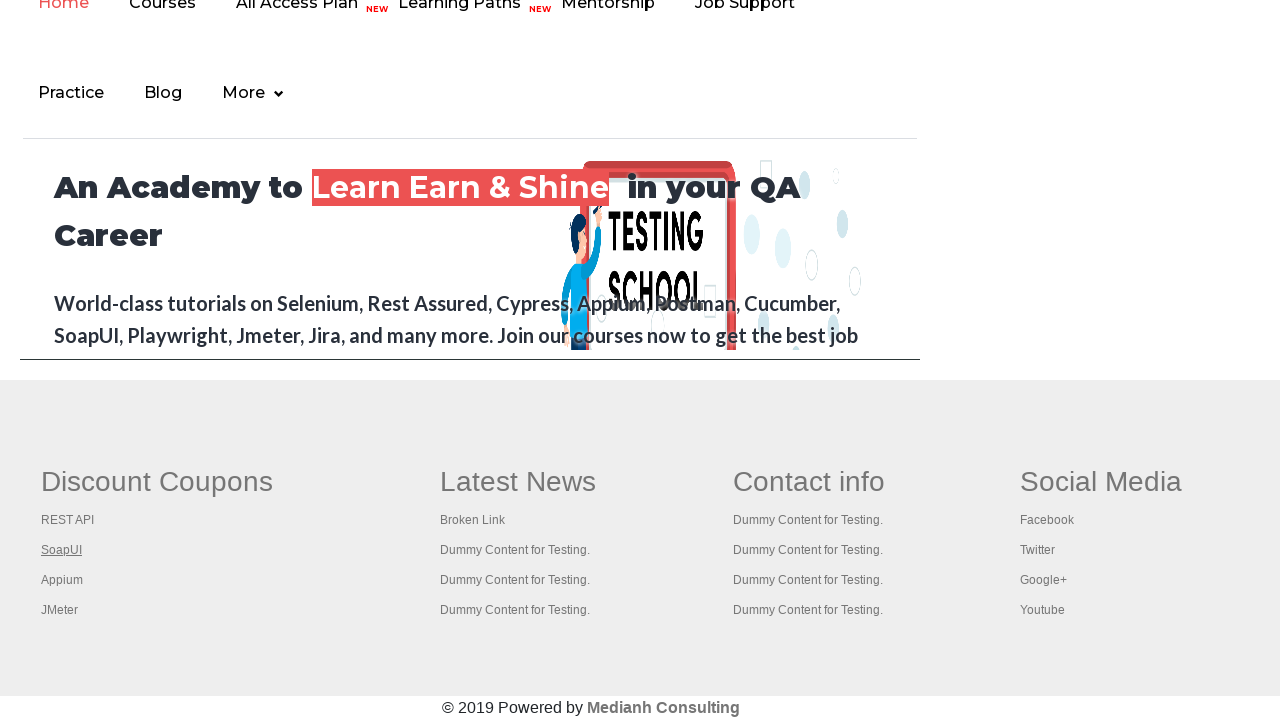

Waited 2 seconds for new tab to open after clicking link 4 at (62, 580) on xpath=//div[@id='gf-BIG'] >> xpath=//table/tbody/tr/td[1]/ul >> a >> nth=3
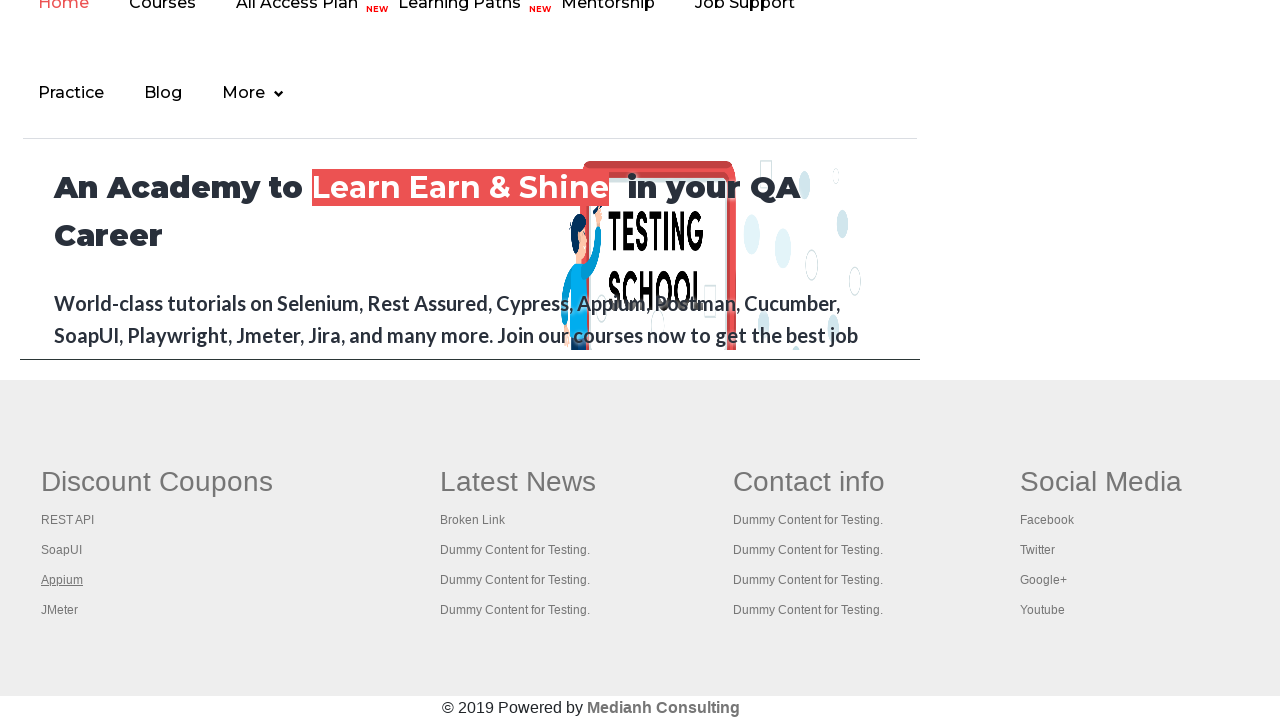

Clicked footer first column link 5 with Ctrl modifier to open in new tab
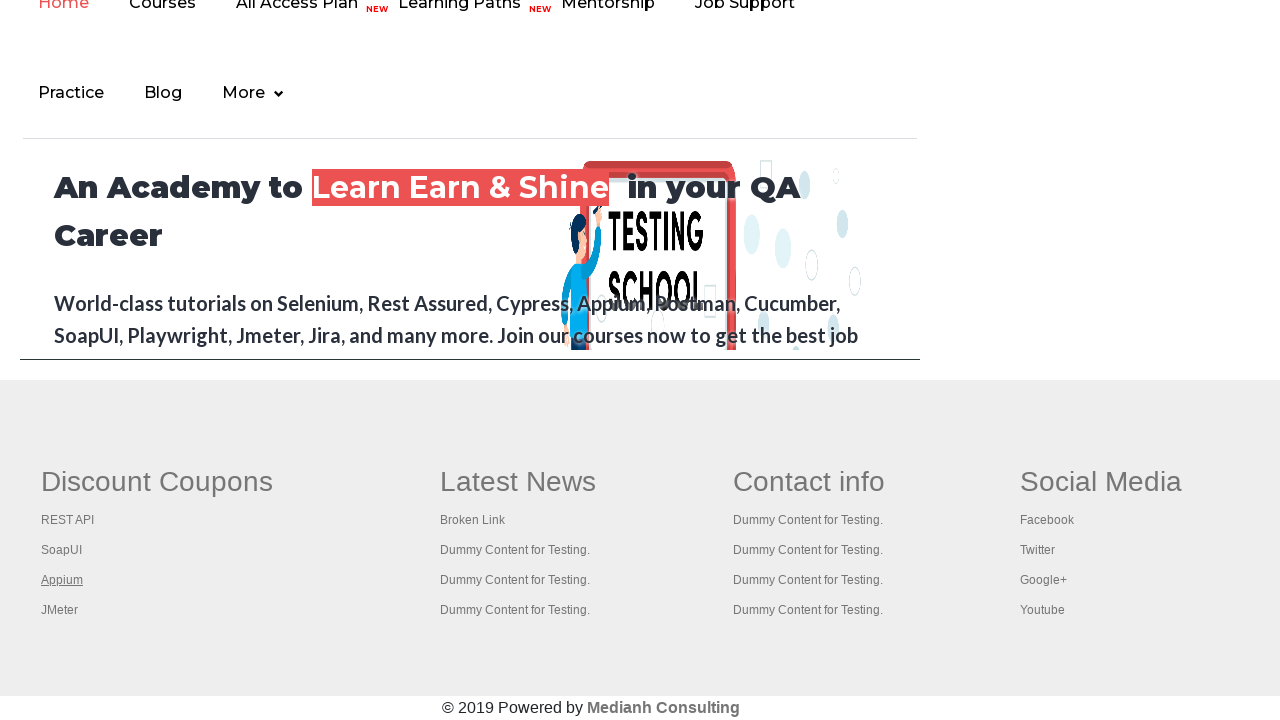

Waited 2 seconds for new tab to open after clicking link 5 at (60, 610) on xpath=//div[@id='gf-BIG'] >> xpath=//table/tbody/tr/td[1]/ul >> a >> nth=4
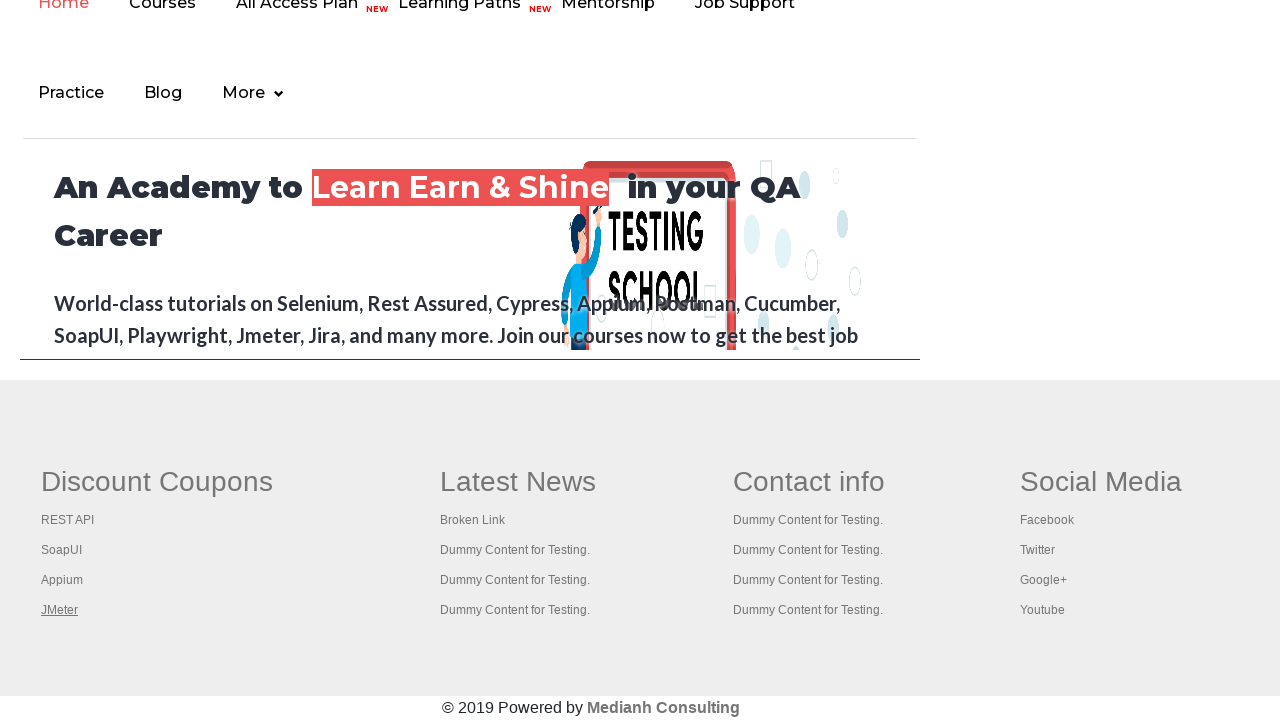

Retrieved all open pages/tabs: 6 total pages found
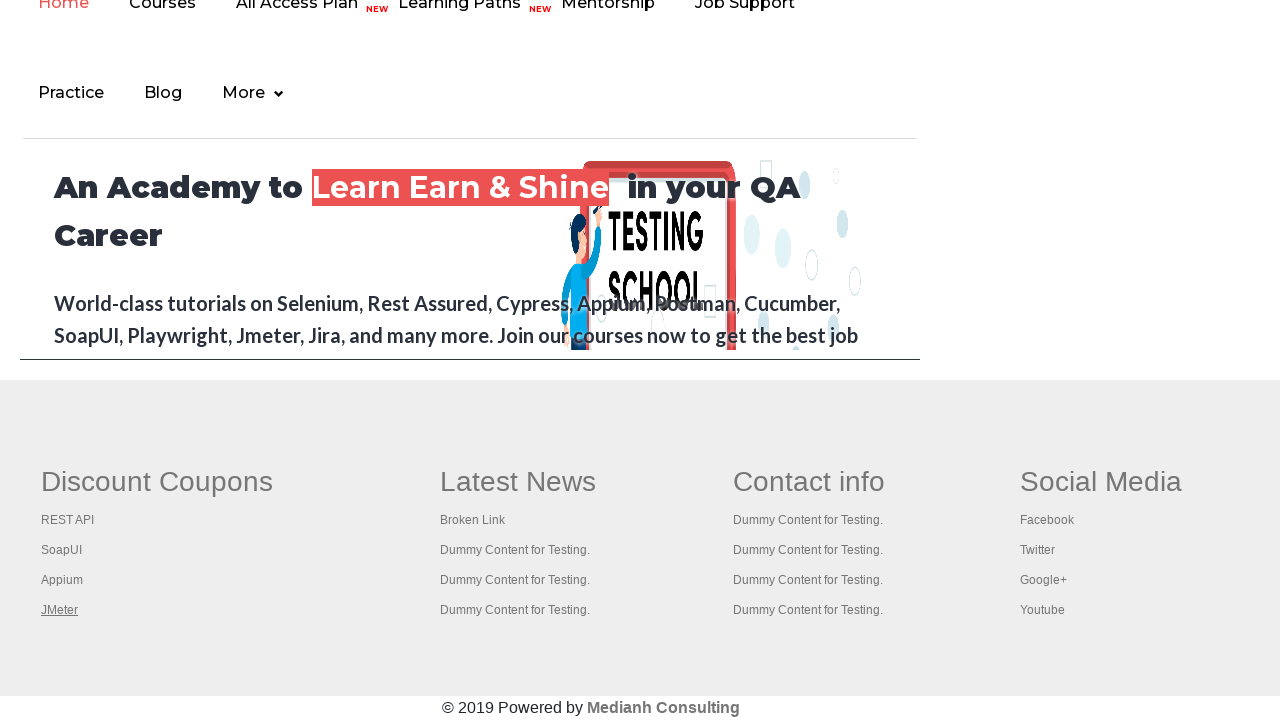

Retrieved page title: 'Practice Page'
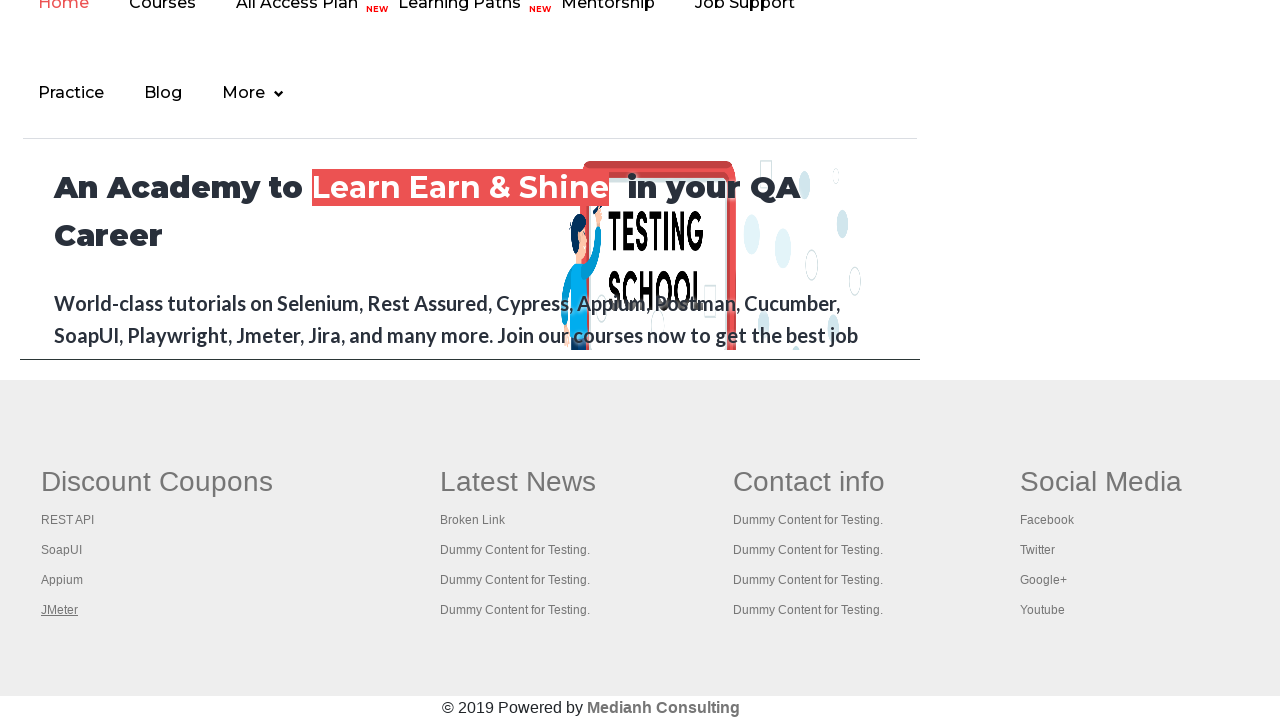

Retrieved page title: 'Practice Page'
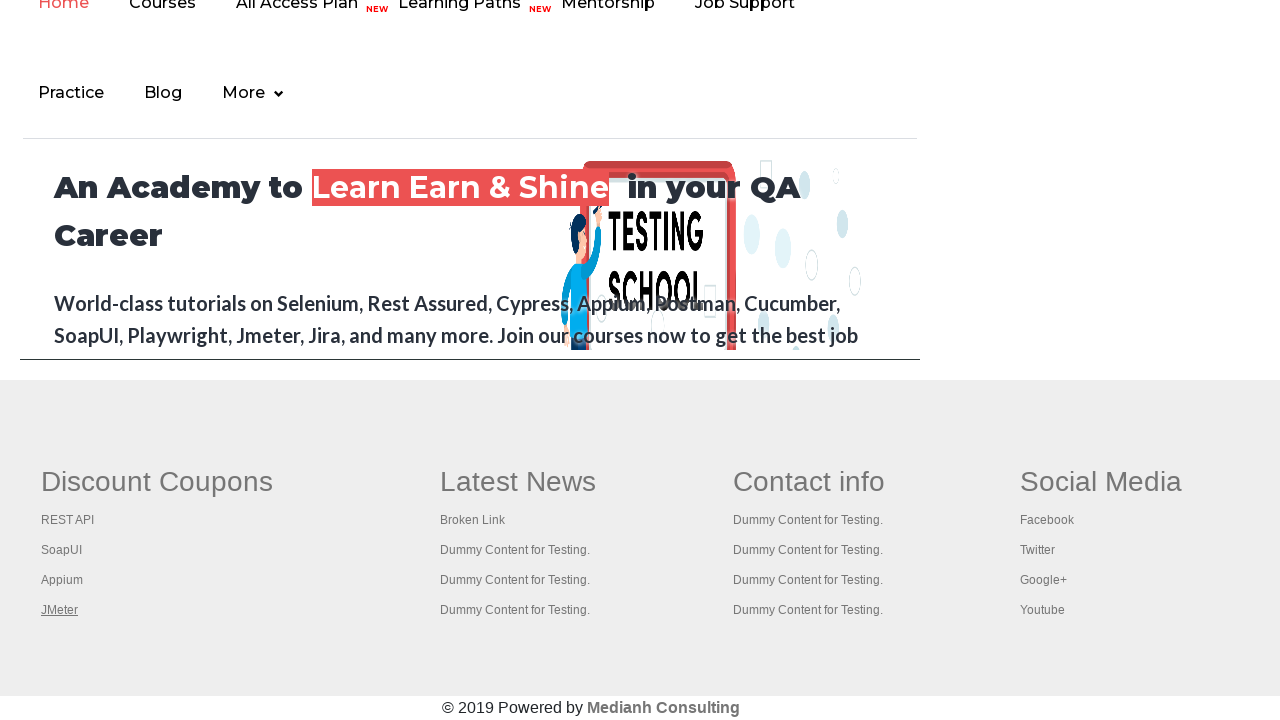

Retrieved page title: 'REST API Tutorial'
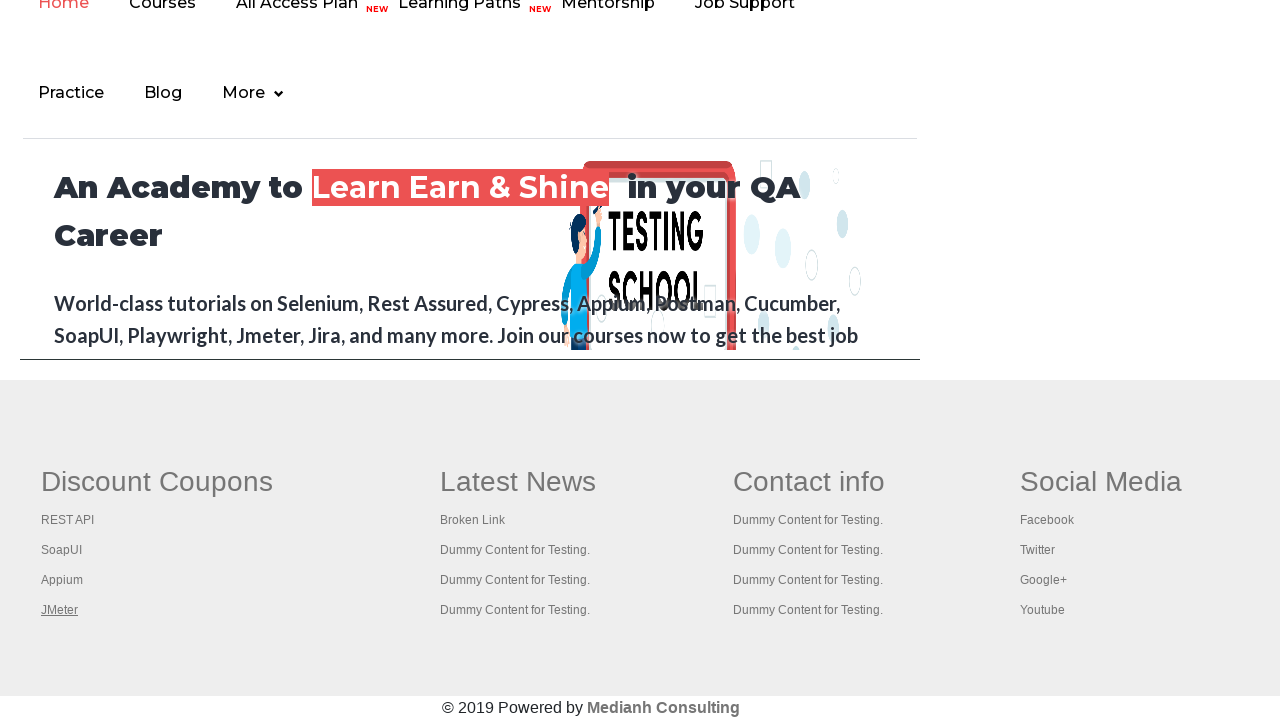

Retrieved page title: 'The World’s Most Popular API Testing Tool | SoapUI'
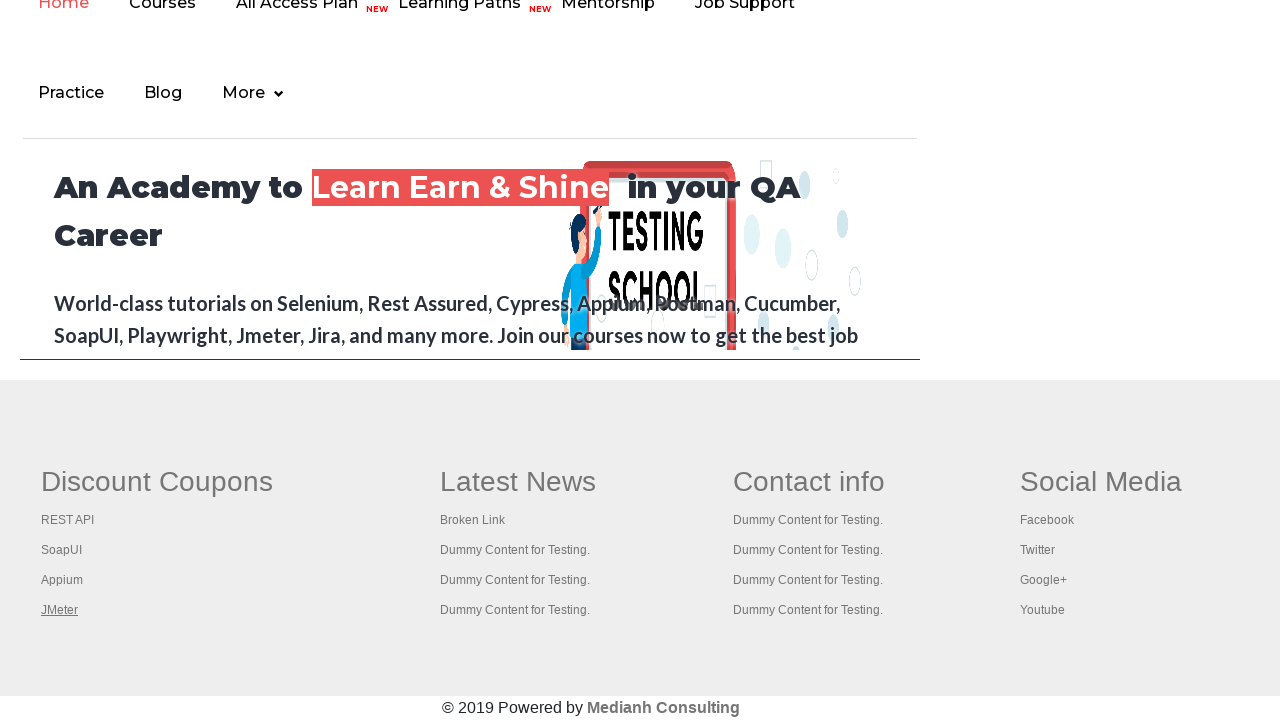

Retrieved page title: 'Appium tutorial for Mobile Apps testing | RahulShetty Academy | Rahul'
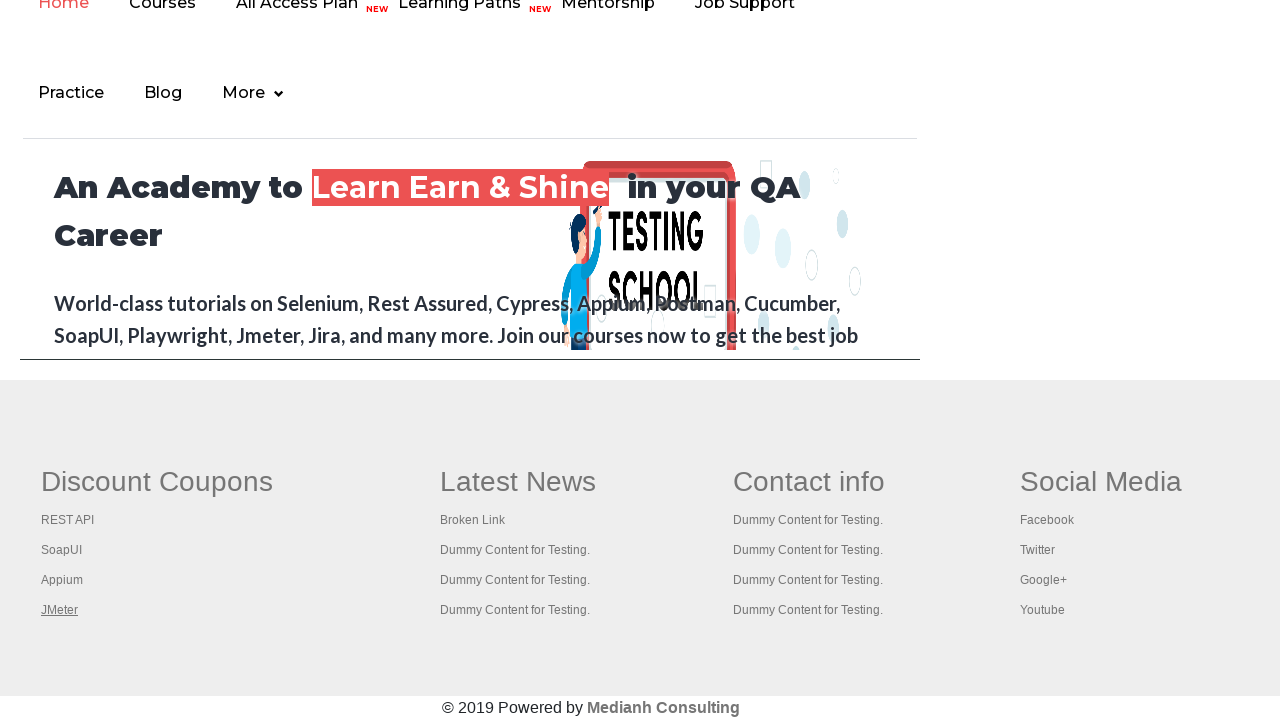

Retrieved page title: 'Apache JMeter - Apache JMeter™'
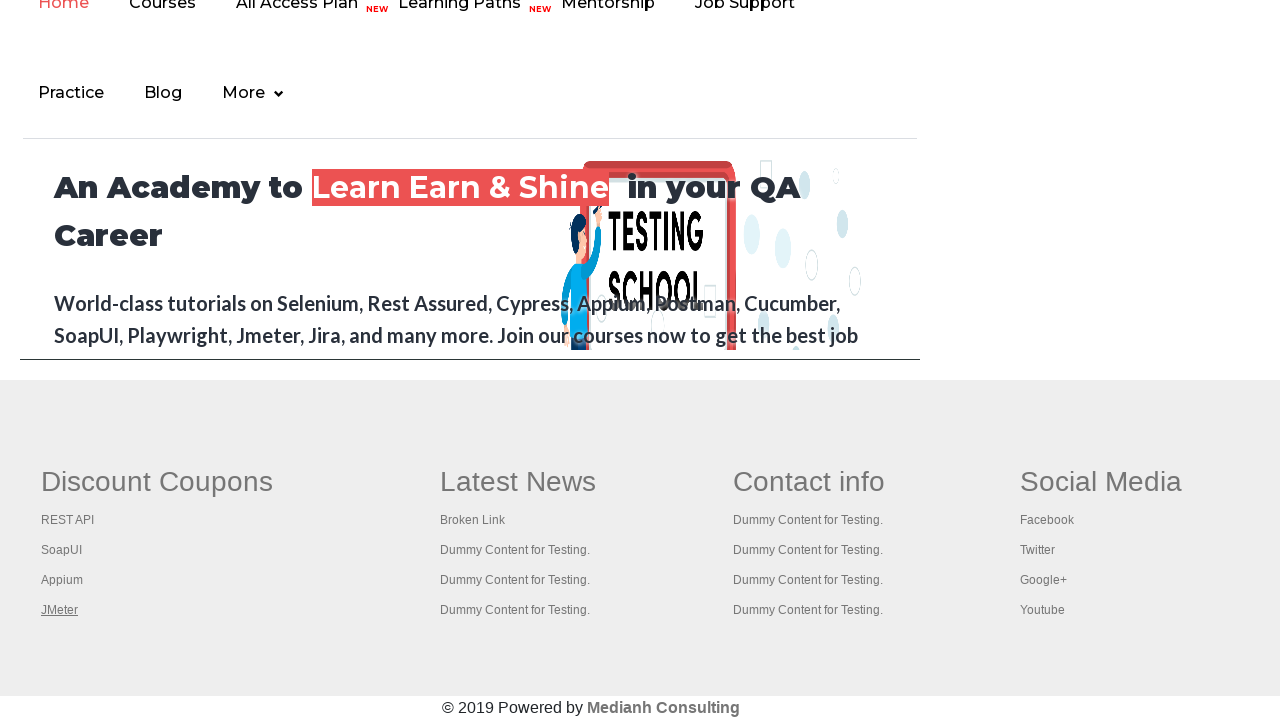

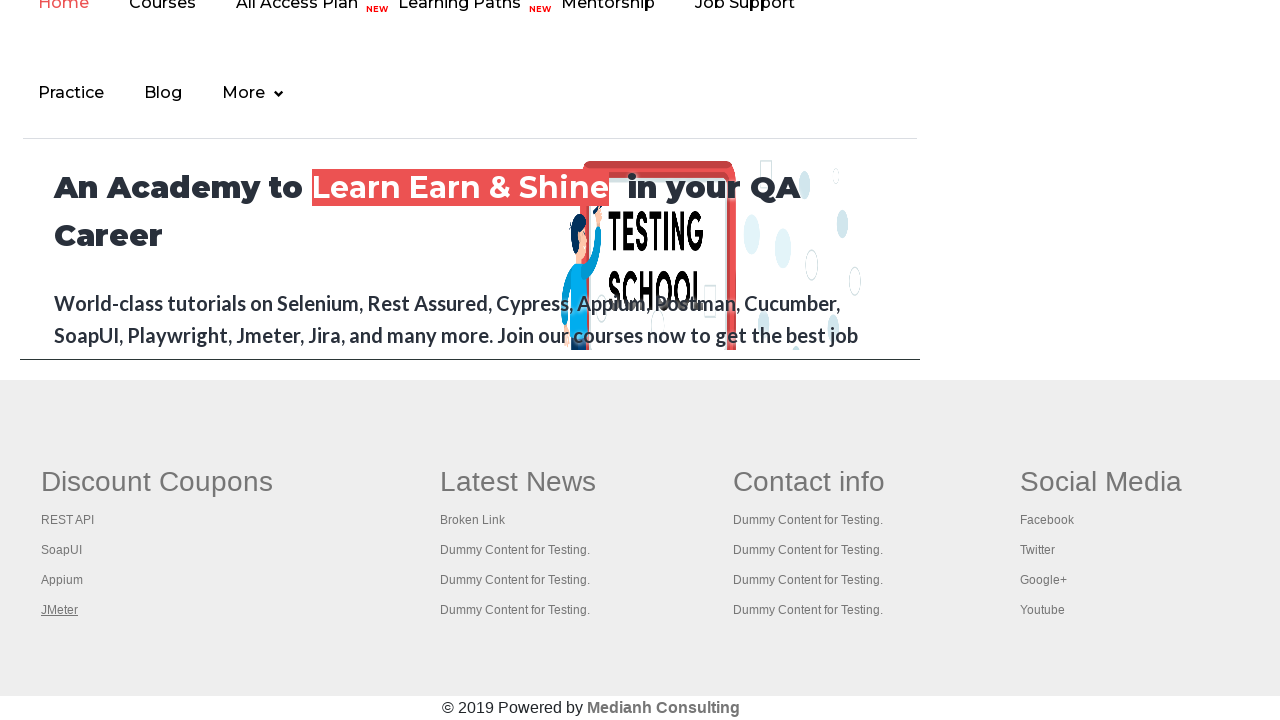